Tests a form that requires reading a custom attribute value from an element, performing a mathematical calculation on it, filling the result into an input field, checking two checkboxes, and submitting the form.

Starting URL: http://suninjuly.github.io/get_attribute.html

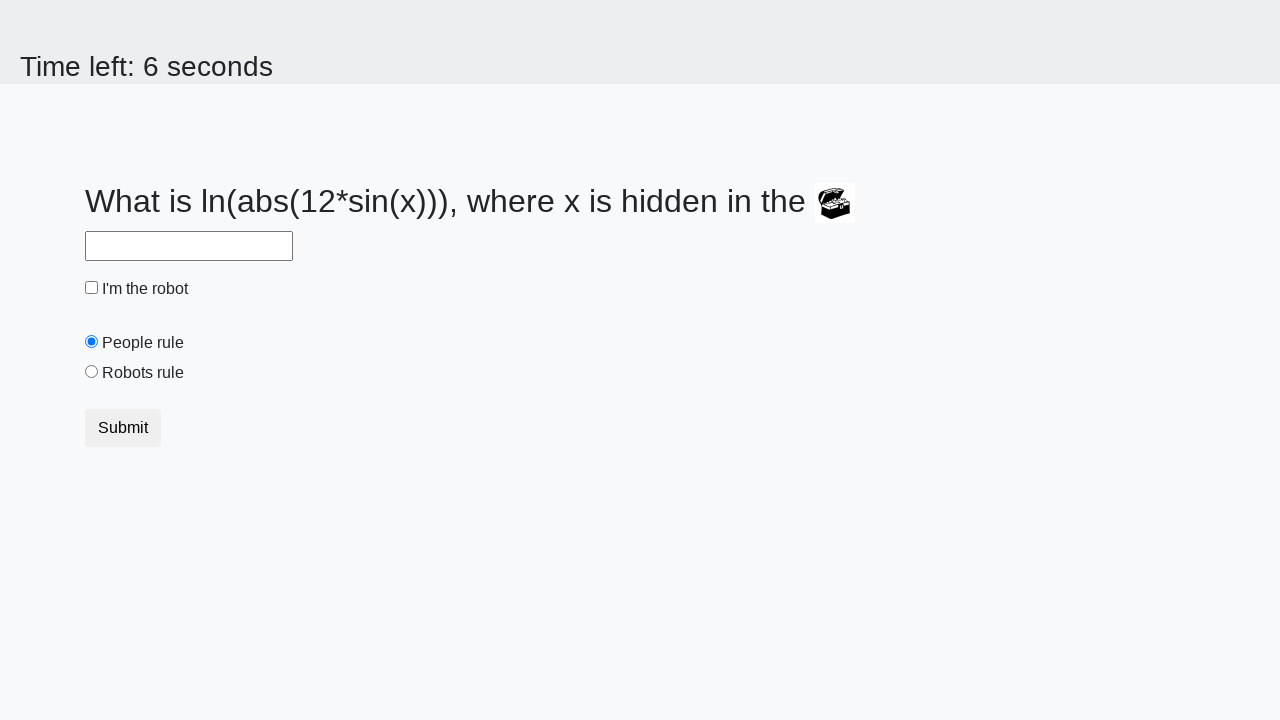

Retrieved custom attribute 'valuex' from treasure element
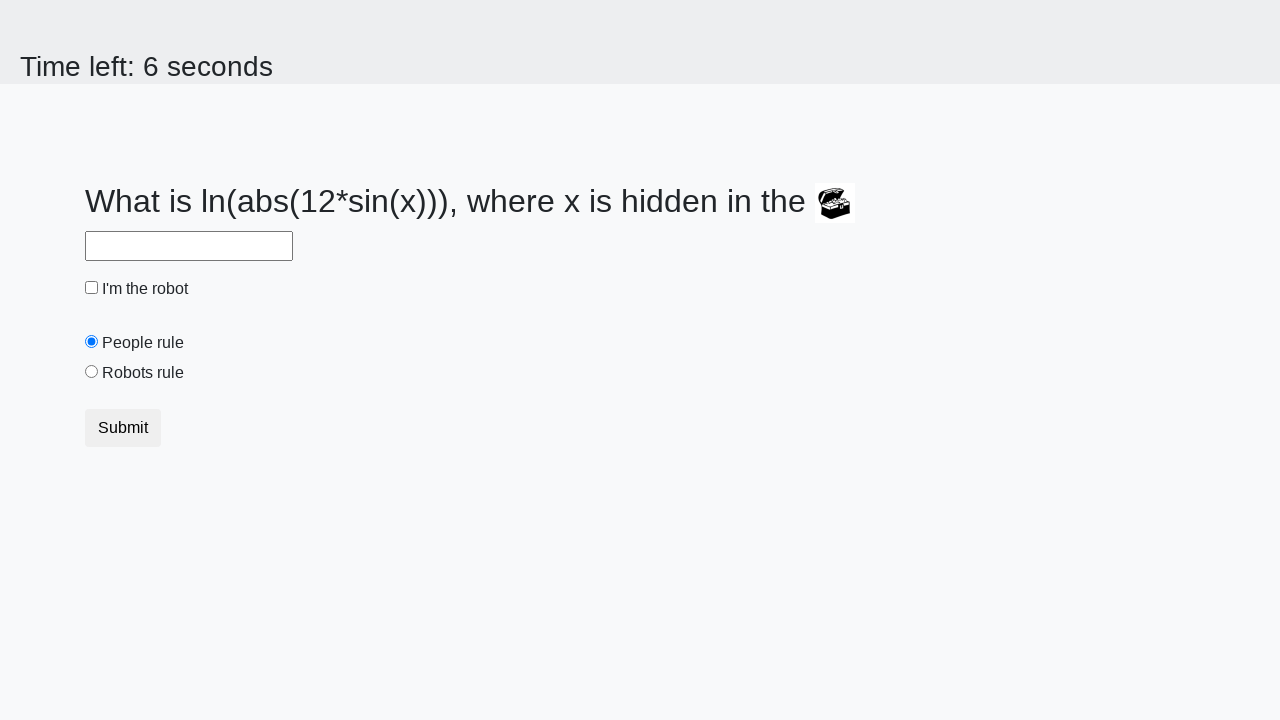

Calculated mathematical result from attribute value
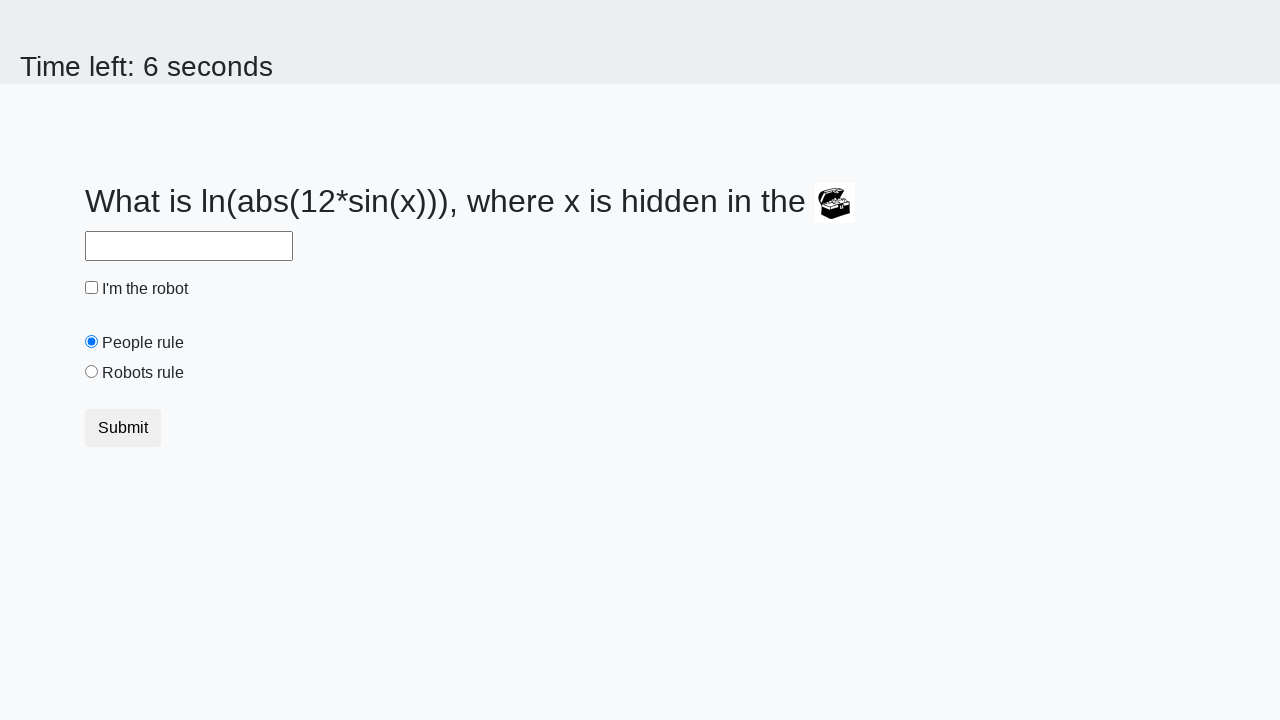

Filled answer field with calculated result on #answer
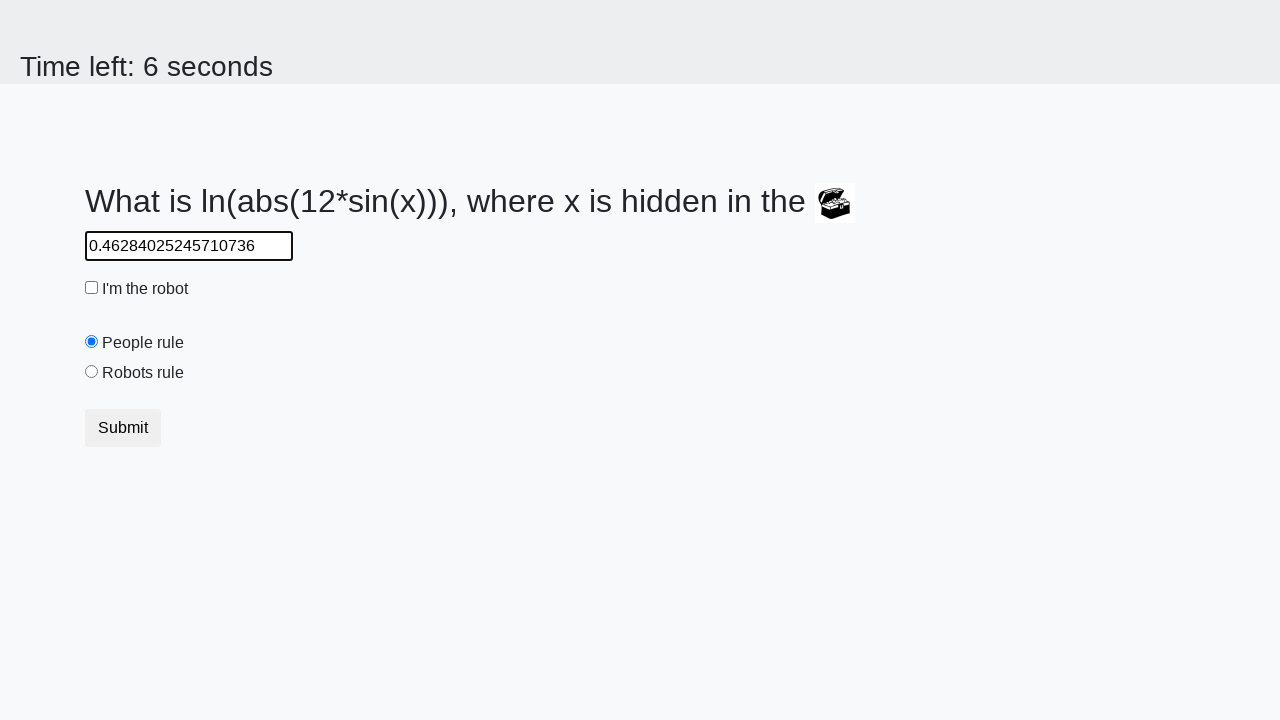

Checked robot checkbox at (92, 288) on #robotCheckbox
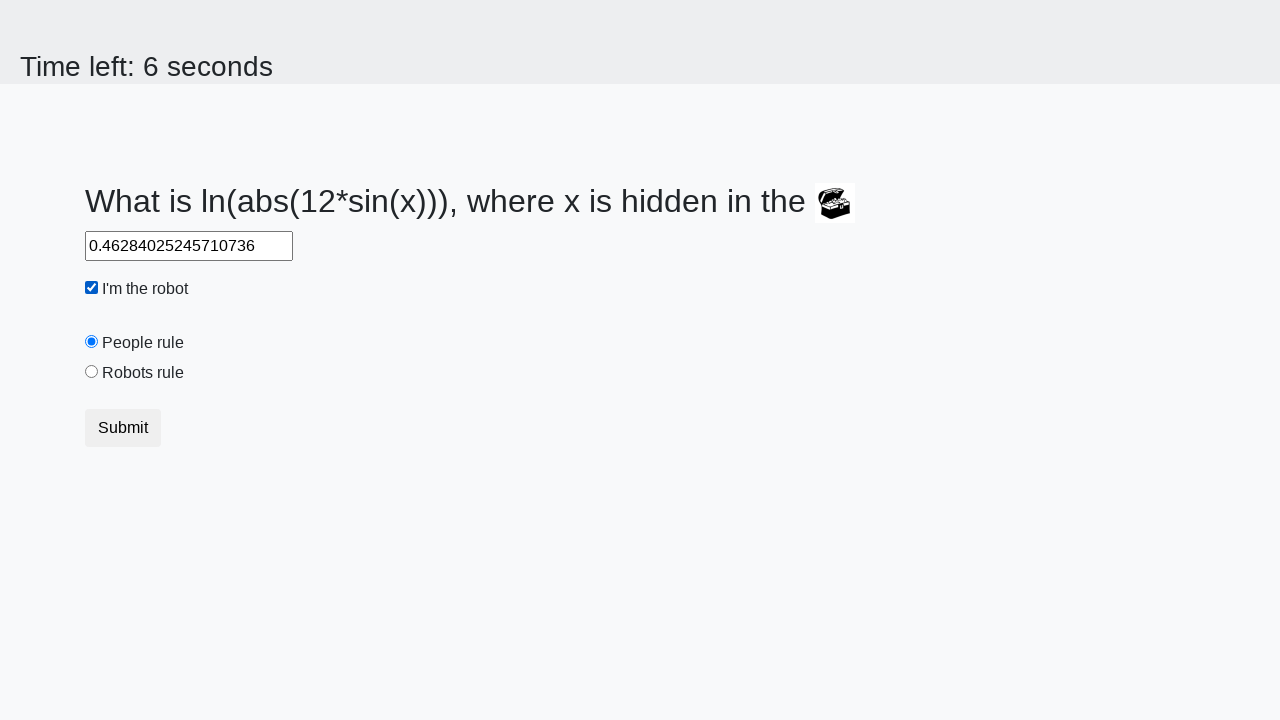

Checked robots rule checkbox at (92, 372) on #robotsRule
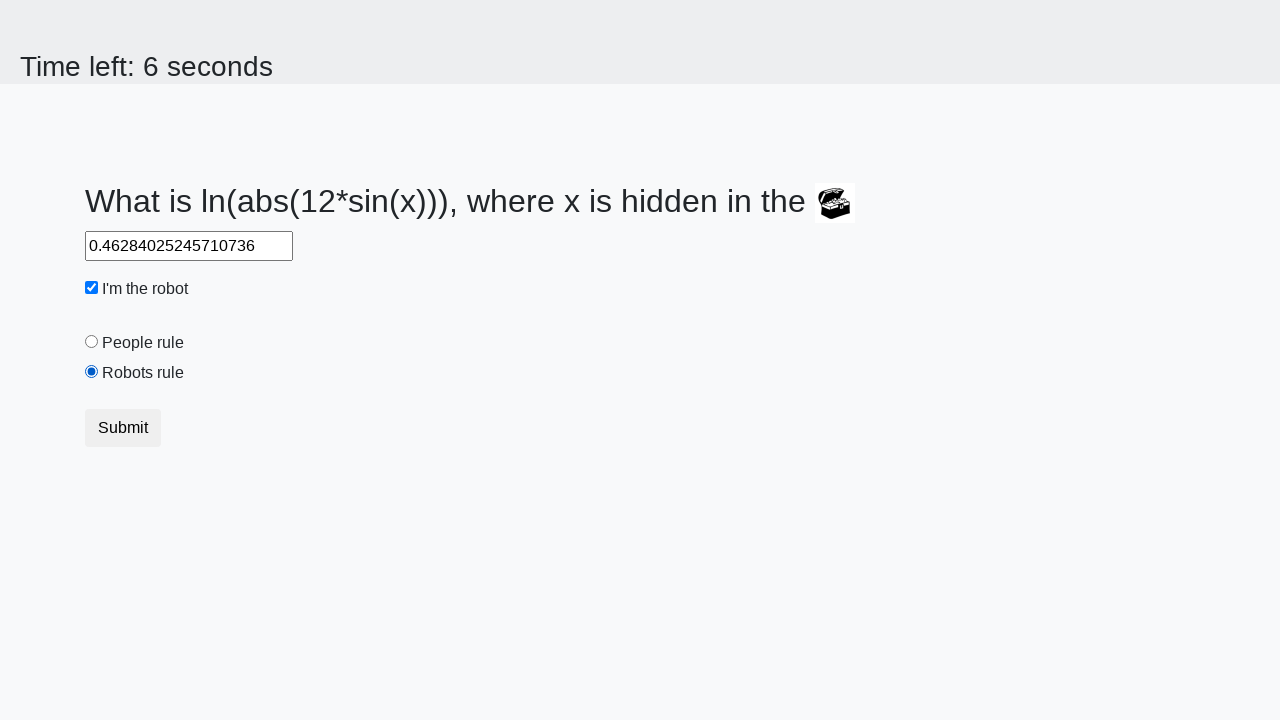

Submitted the form at (123, 428) on xpath=//button[text()='Submit']
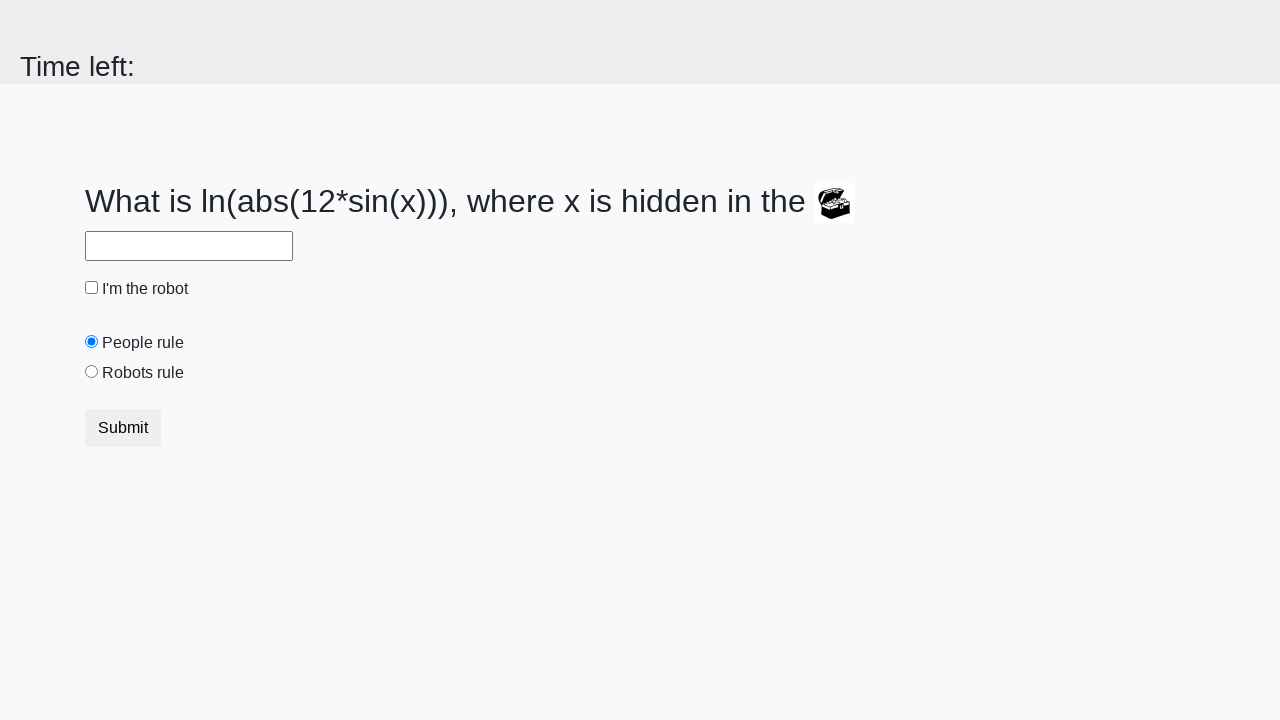

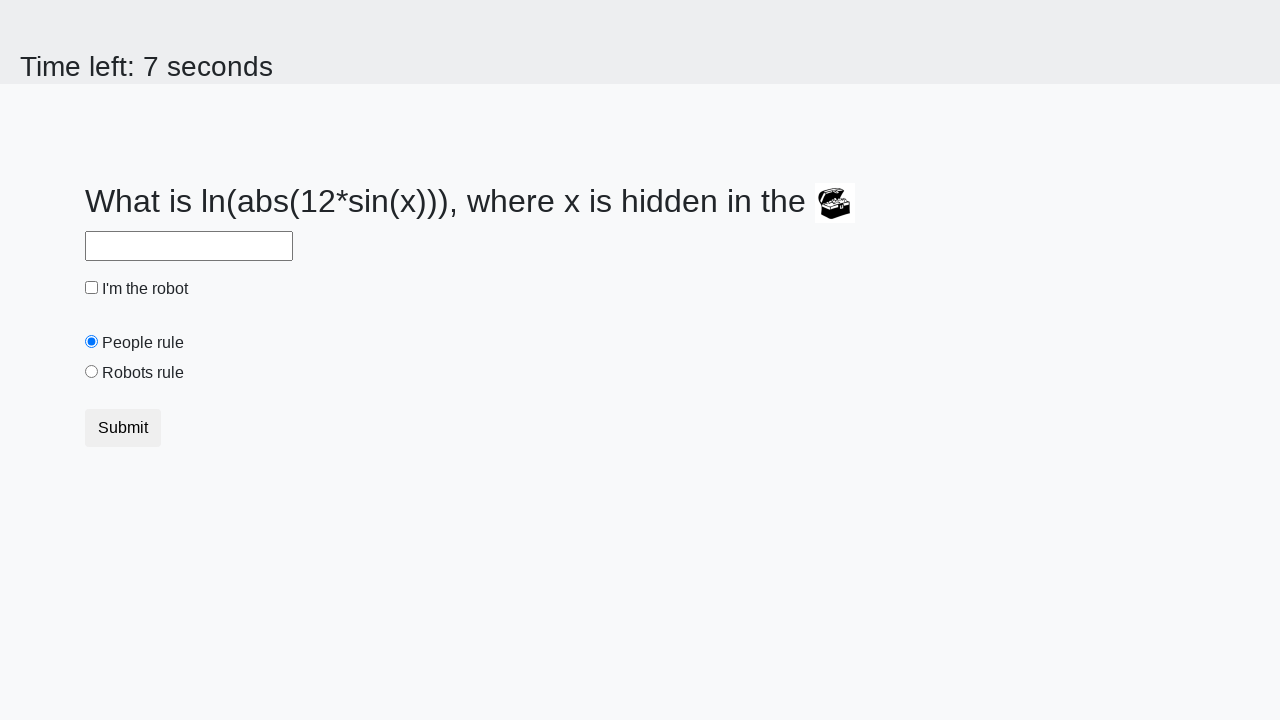